Refactored display test that fills email and education fields, clicks age radio button, and verifies user5 text is not displayed

Starting URL: https://automationfc.github.io/basic-form/index.html

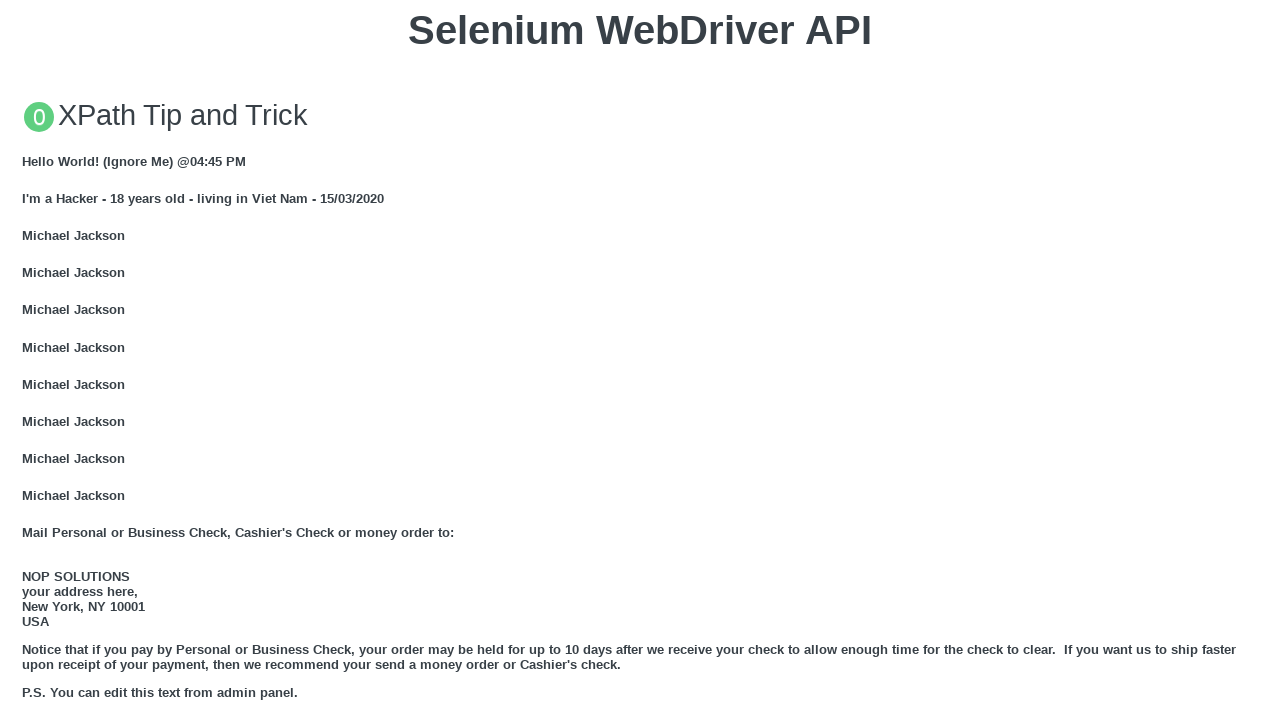

Cleared email textbox on #mail
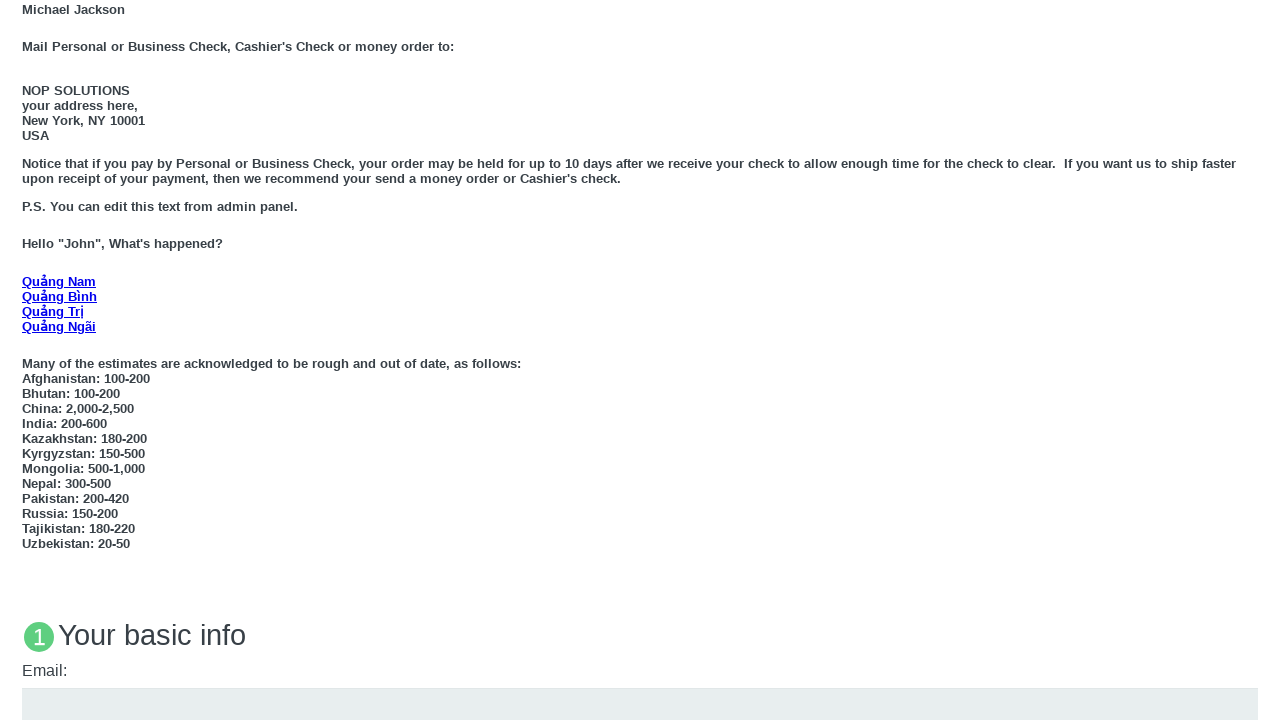

Filled email textbox with 'Automation Testing' on #mail
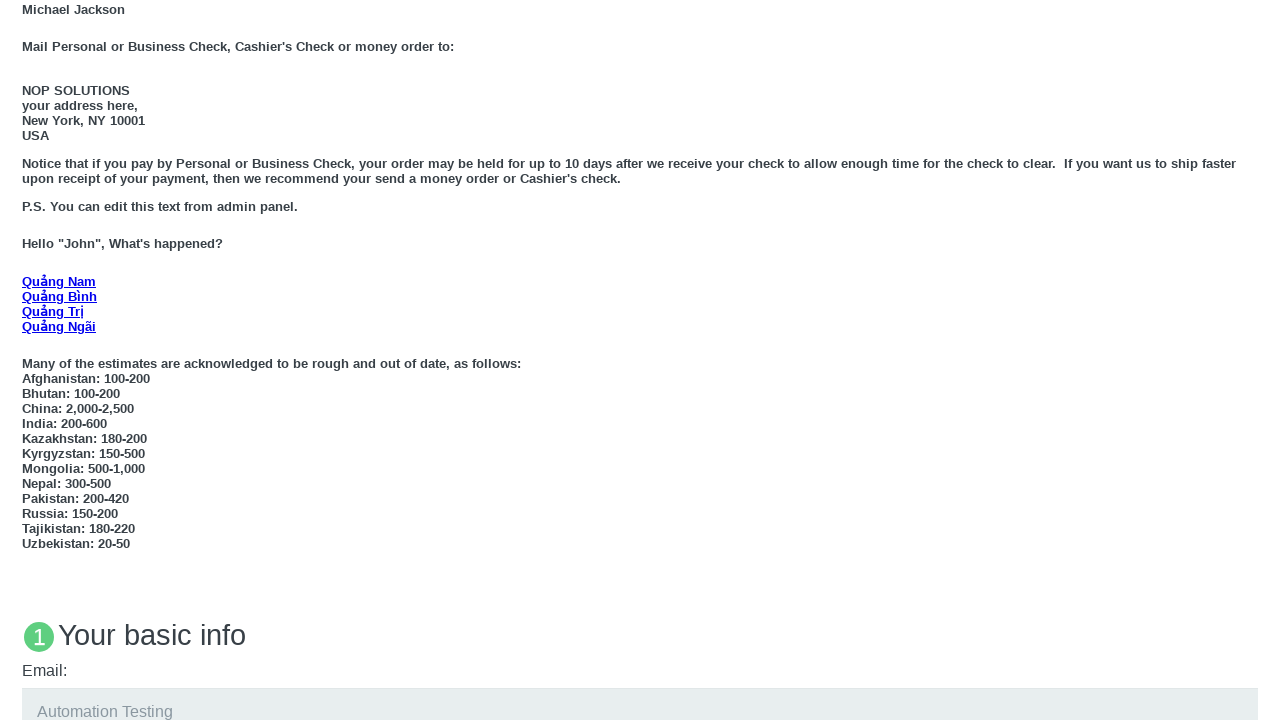

Clicked age over 18 radio button at (28, 360) on #over_18
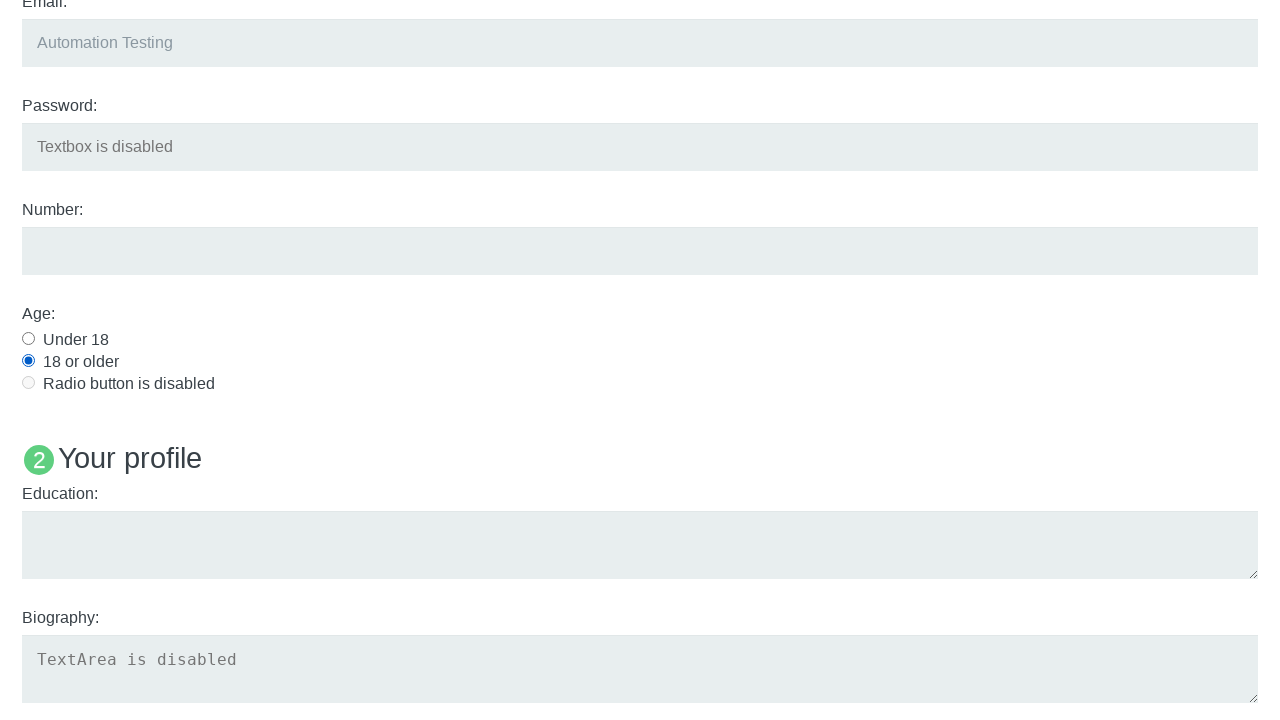

Cleared education textarea on #edu
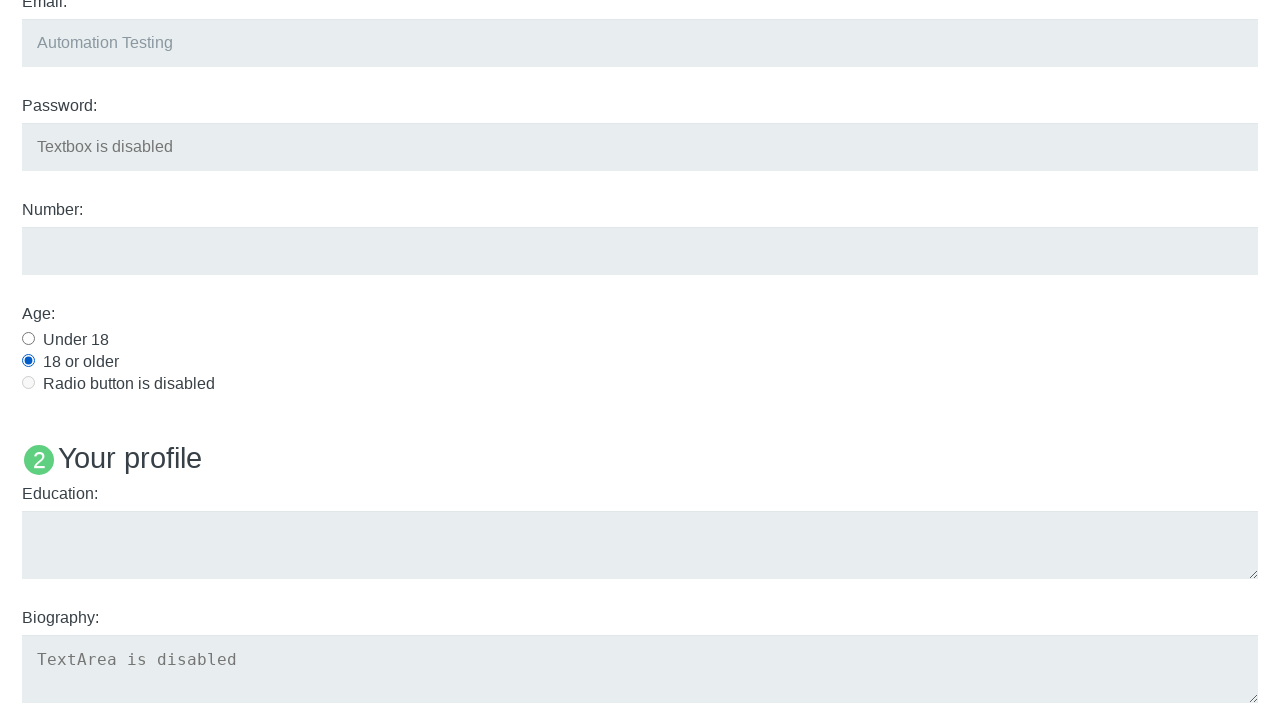

Filled education textarea with 'Automation Testing' on #edu
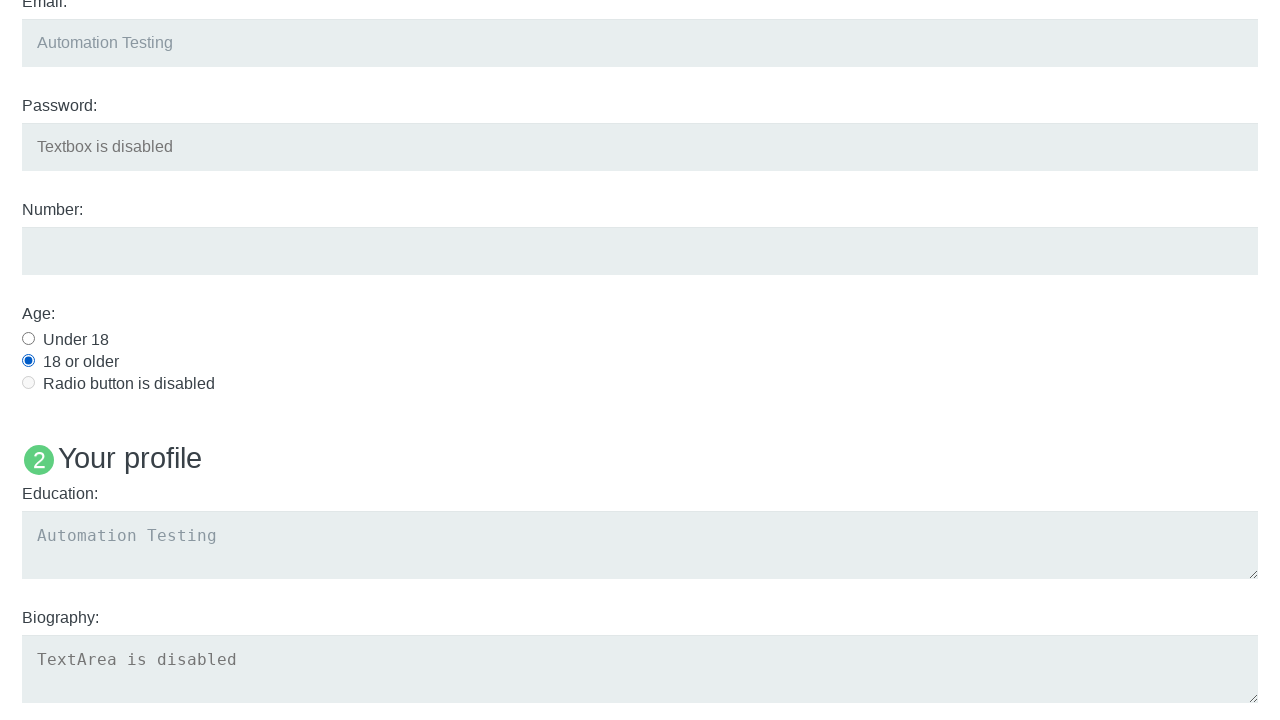

Verified that 'Name: User5' text is not displayed
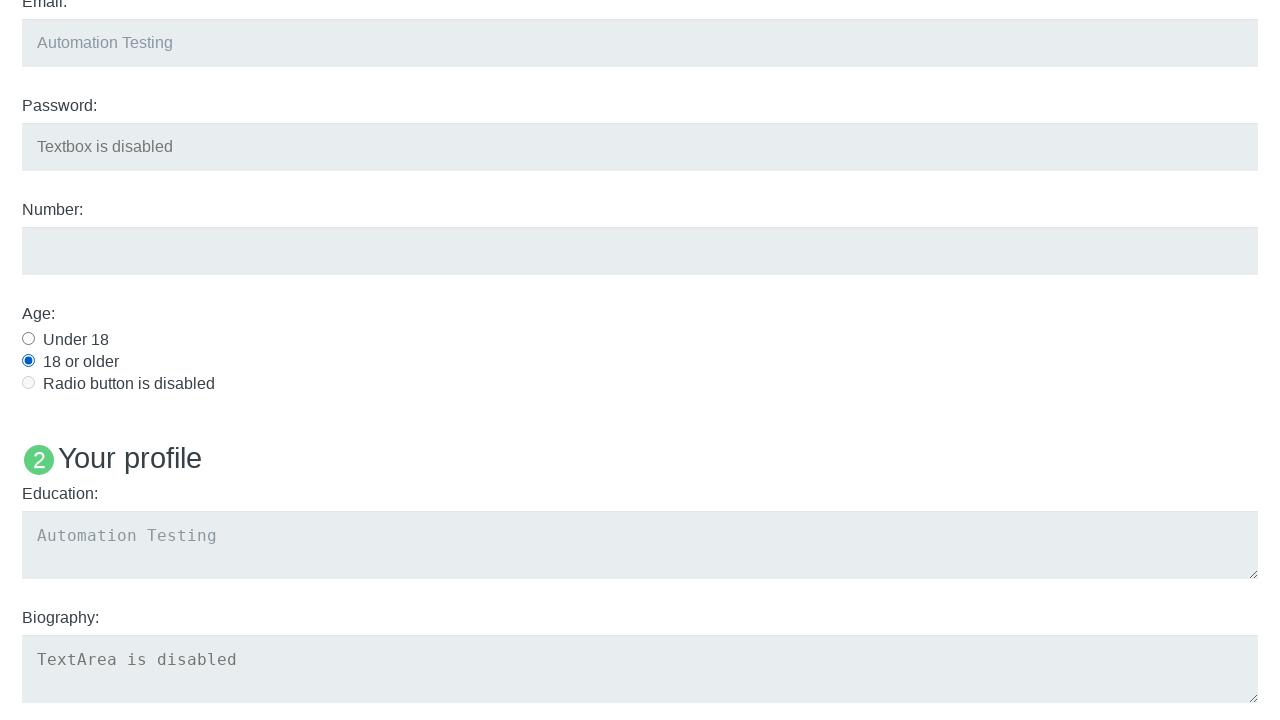

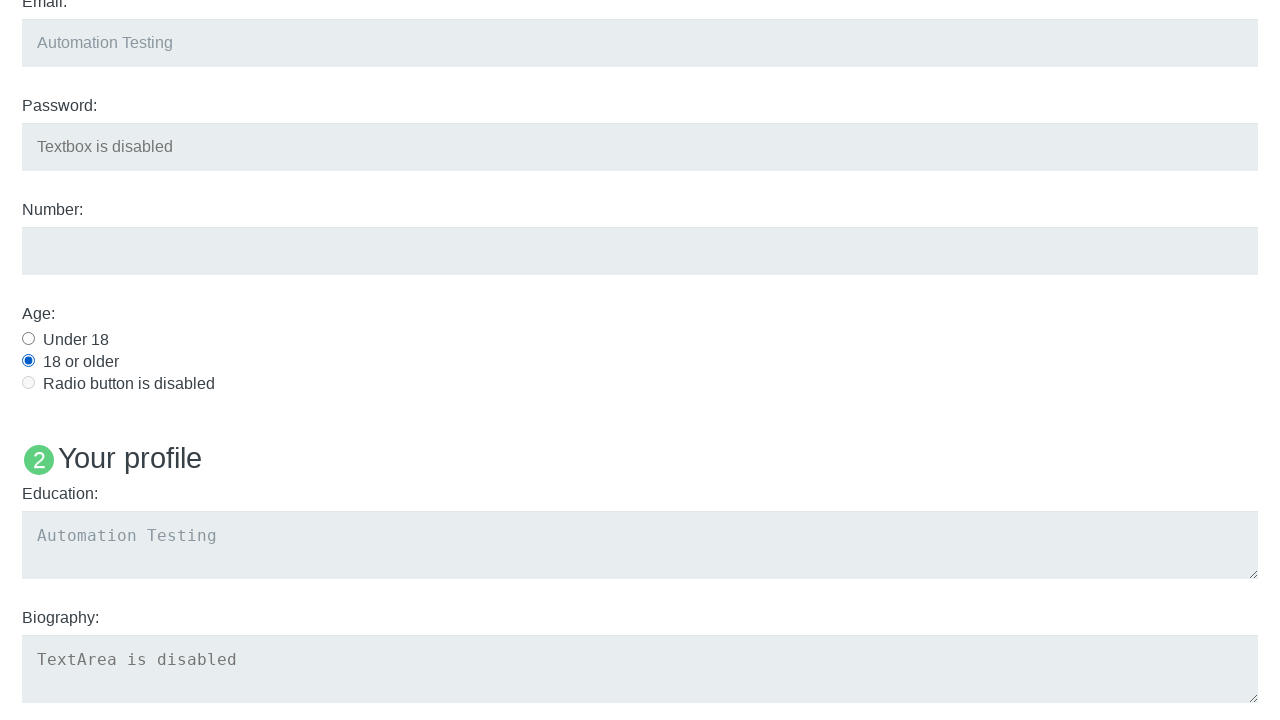